Navigates to a mobile mail service page and sets a mobile viewport size (480x800) to test mobile responsiveness

Starting URL: http://m.mail.10086.cn

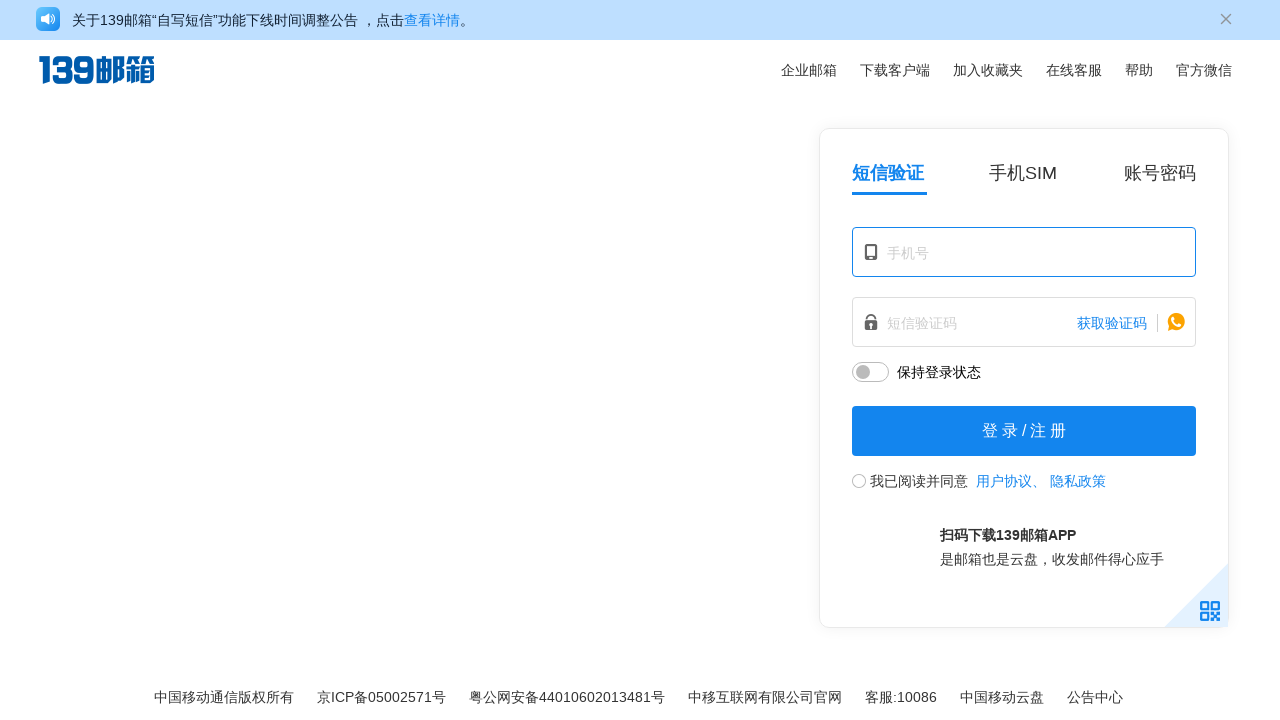

Set viewport size to mobile dimensions (480x800)
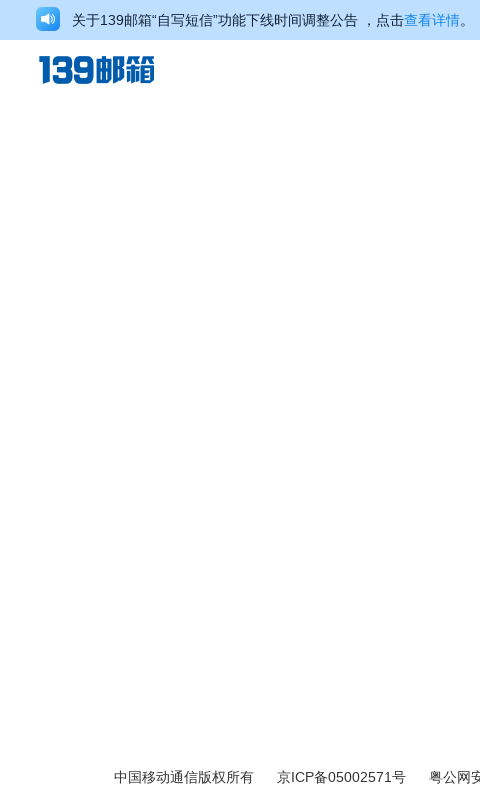

Page loaded and adjusted to mobile viewport
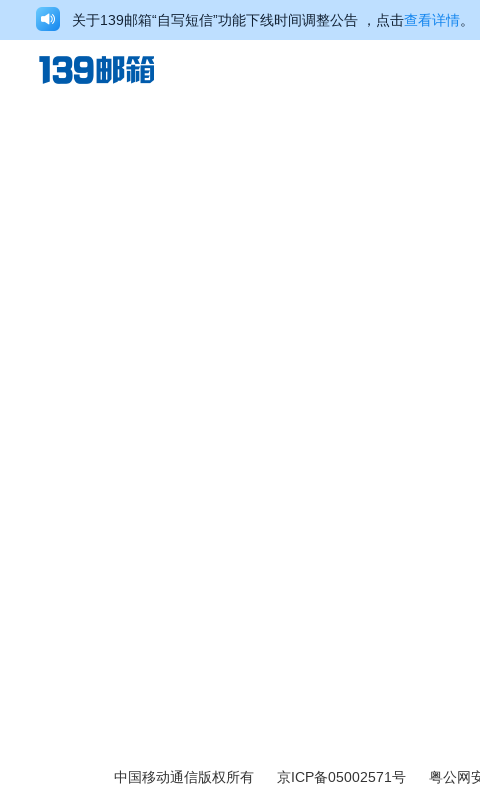

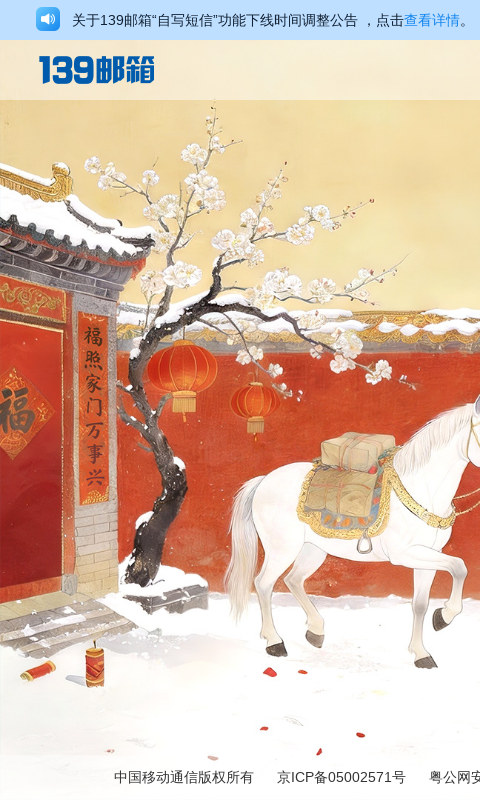